Navigates to The Internet test site and clicks on the JavaScript Alerts link to test page navigation

Starting URL: https://the-internet.herokuapp.com

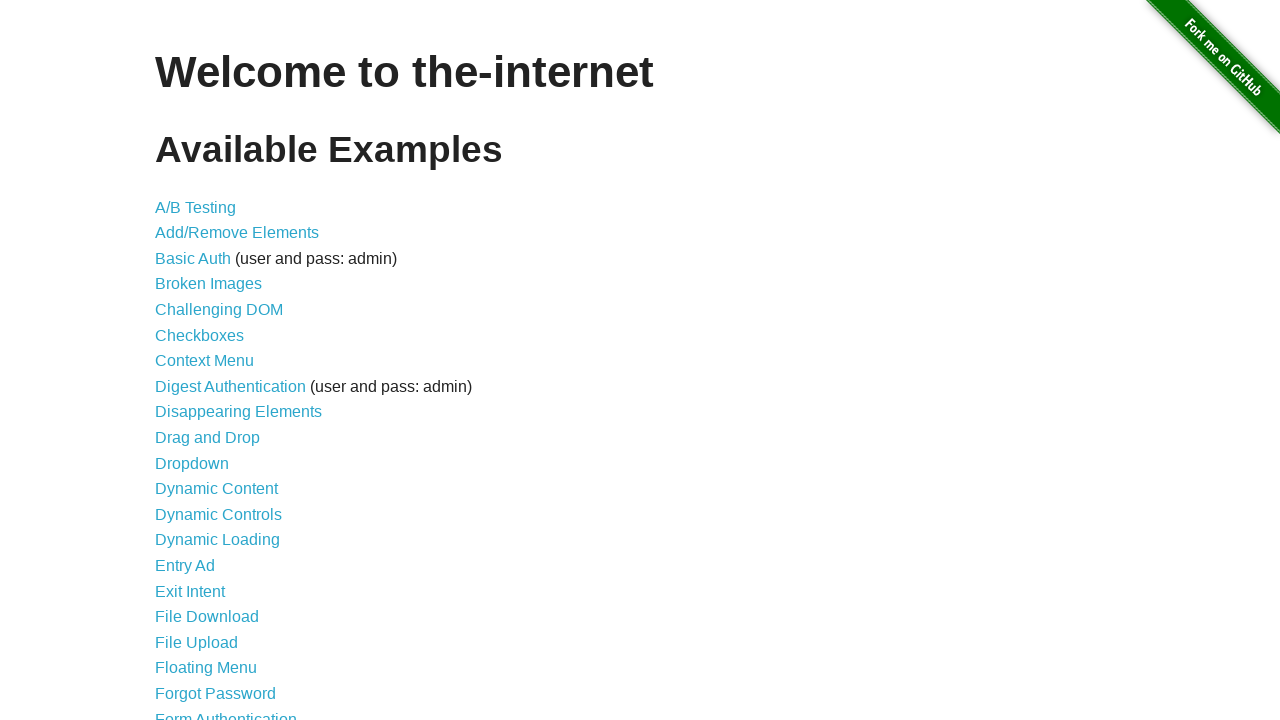

Clicked on JavaScript Alerts link at (214, 361) on text=JavaScript Alerts
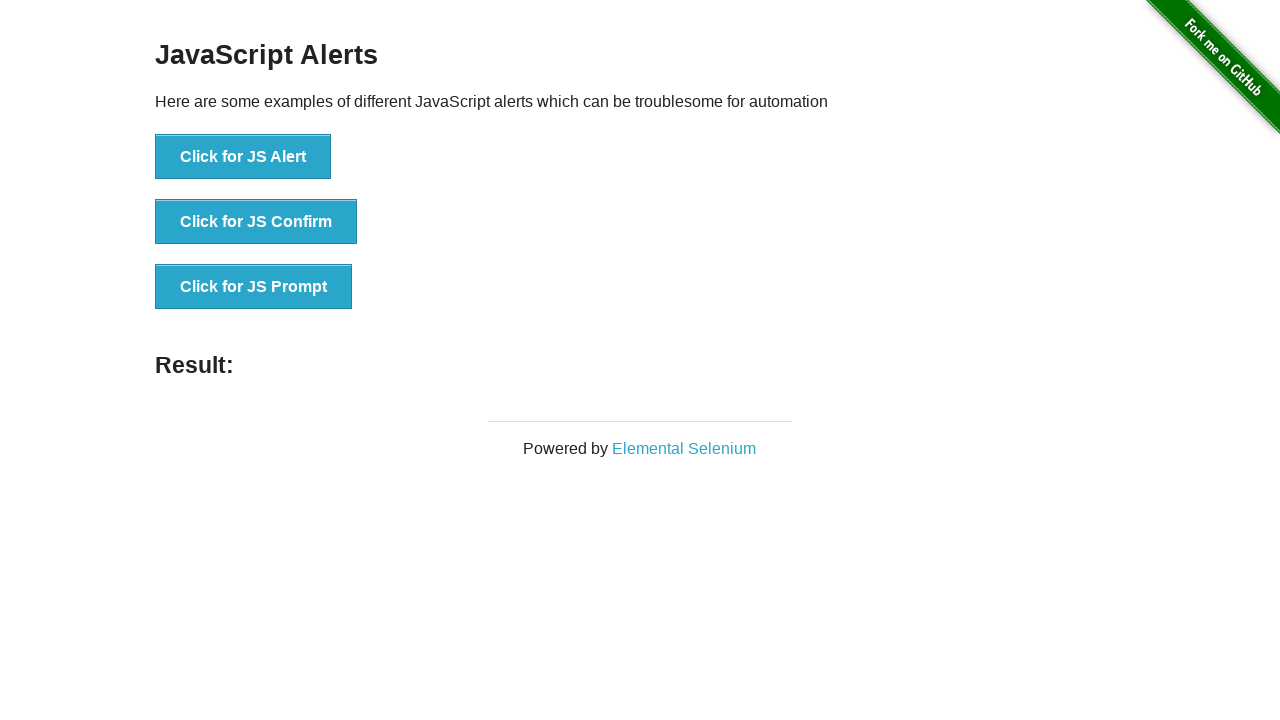

Waited for page navigation to complete (networkidle)
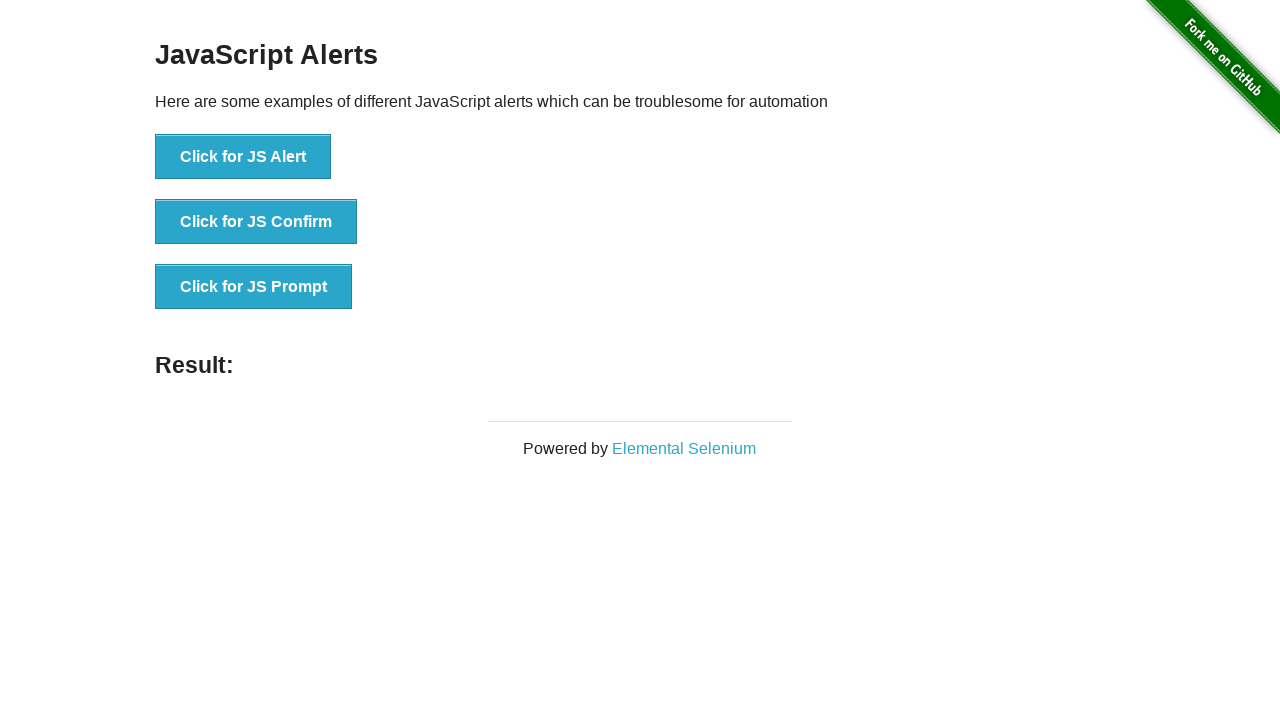

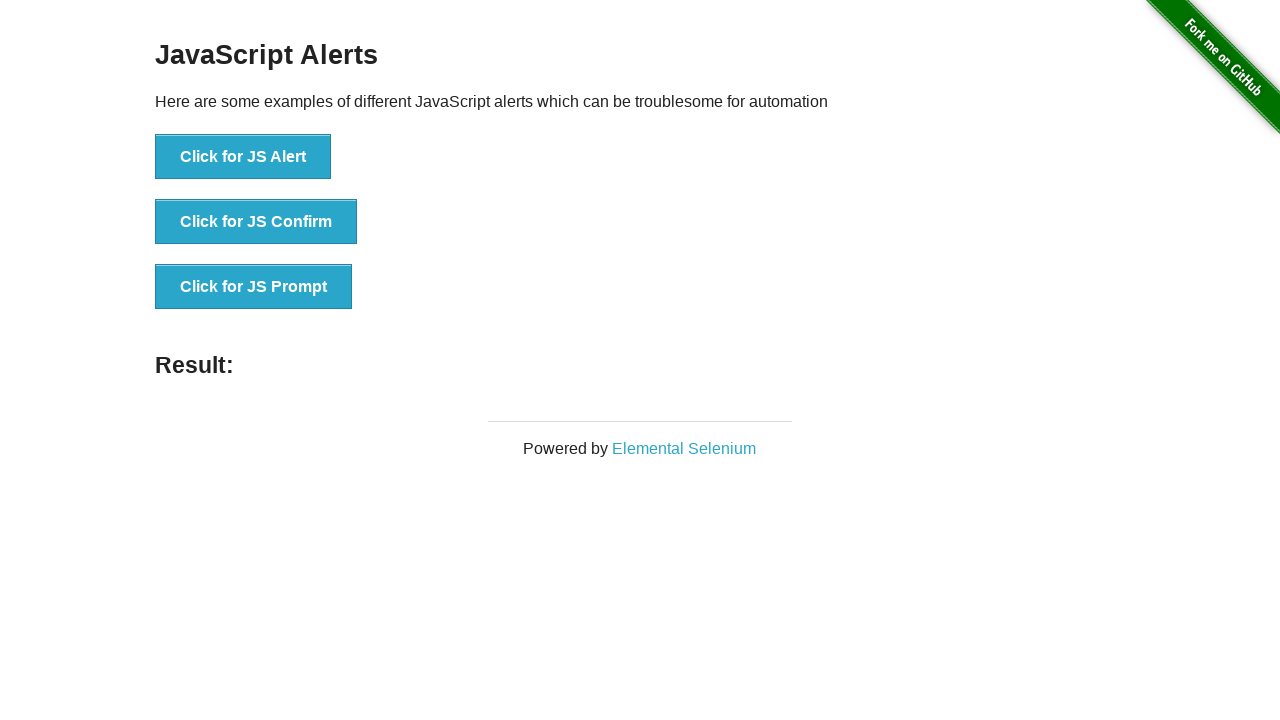